Tests a math challenge form by reading a value from the page, calculating a logarithmic function, entering the answer, selecting checkbox and radio button options, and submitting the form.

Starting URL: https://suninjuly.github.io/math.html

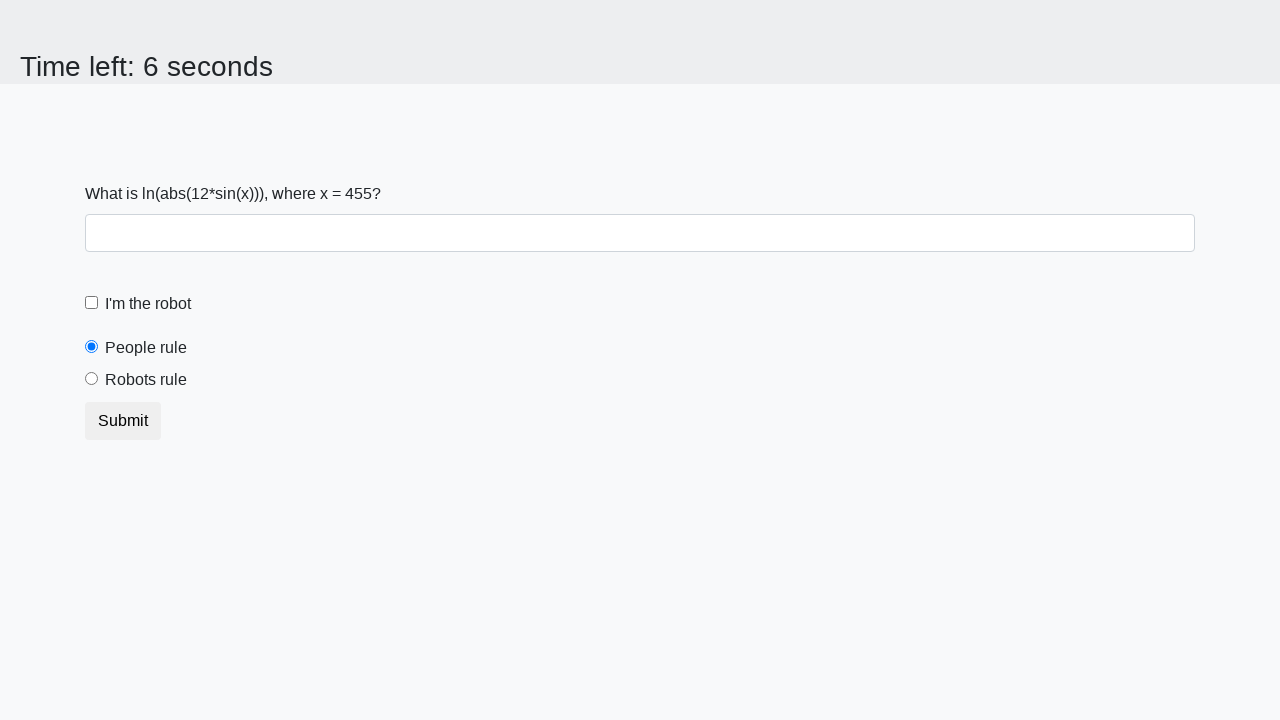

Located the input value element on the page
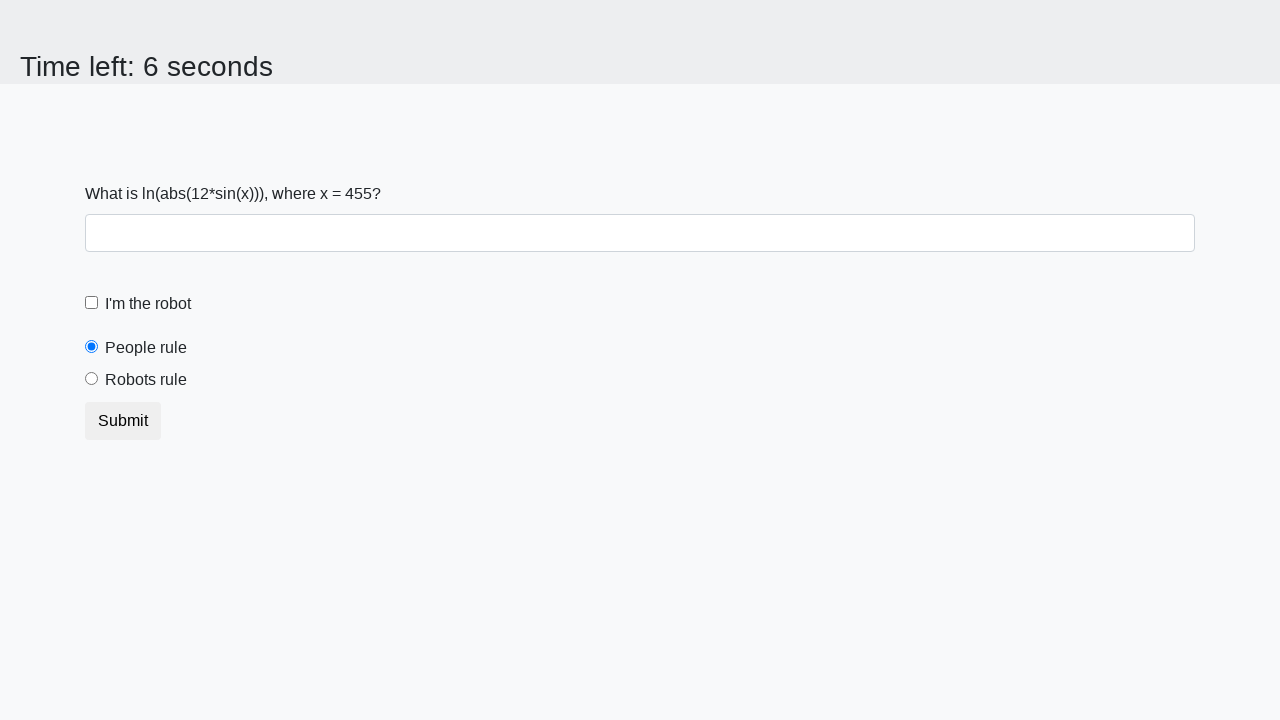

Retrieved x value from page: 455
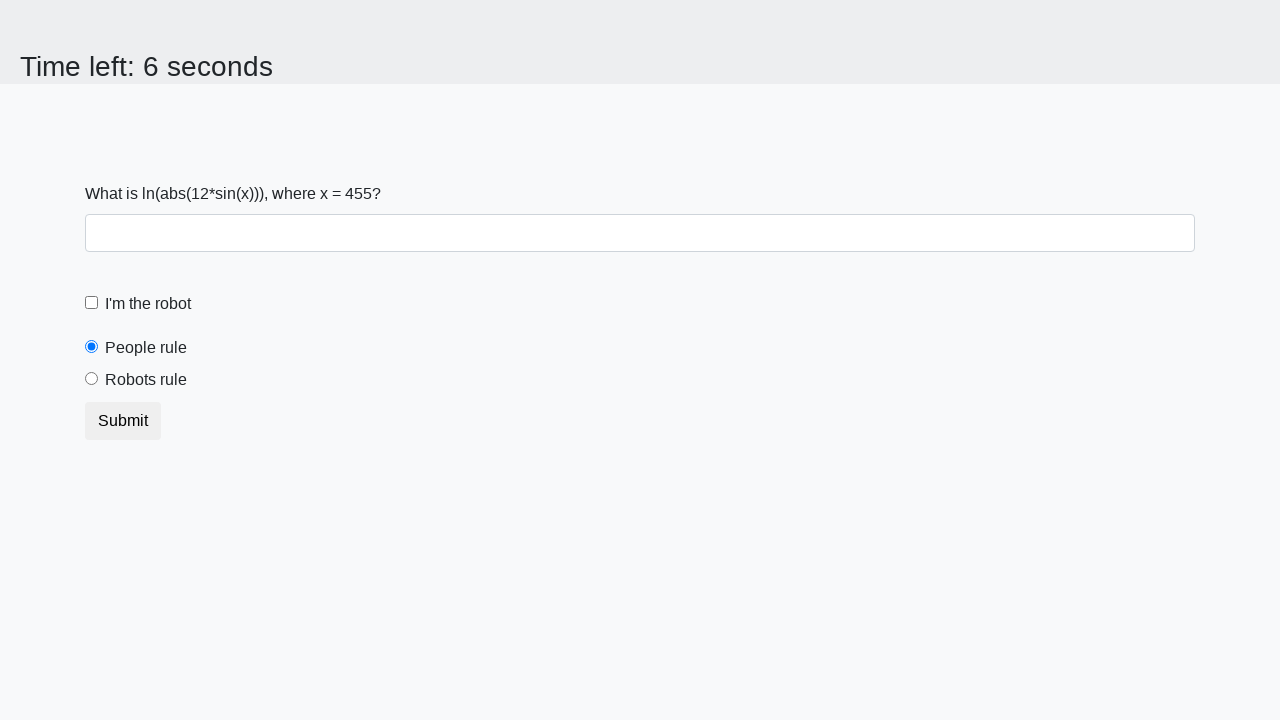

Calculated logarithmic function result: y = log(|12 * sin(455)|) = 1.8043590537174763
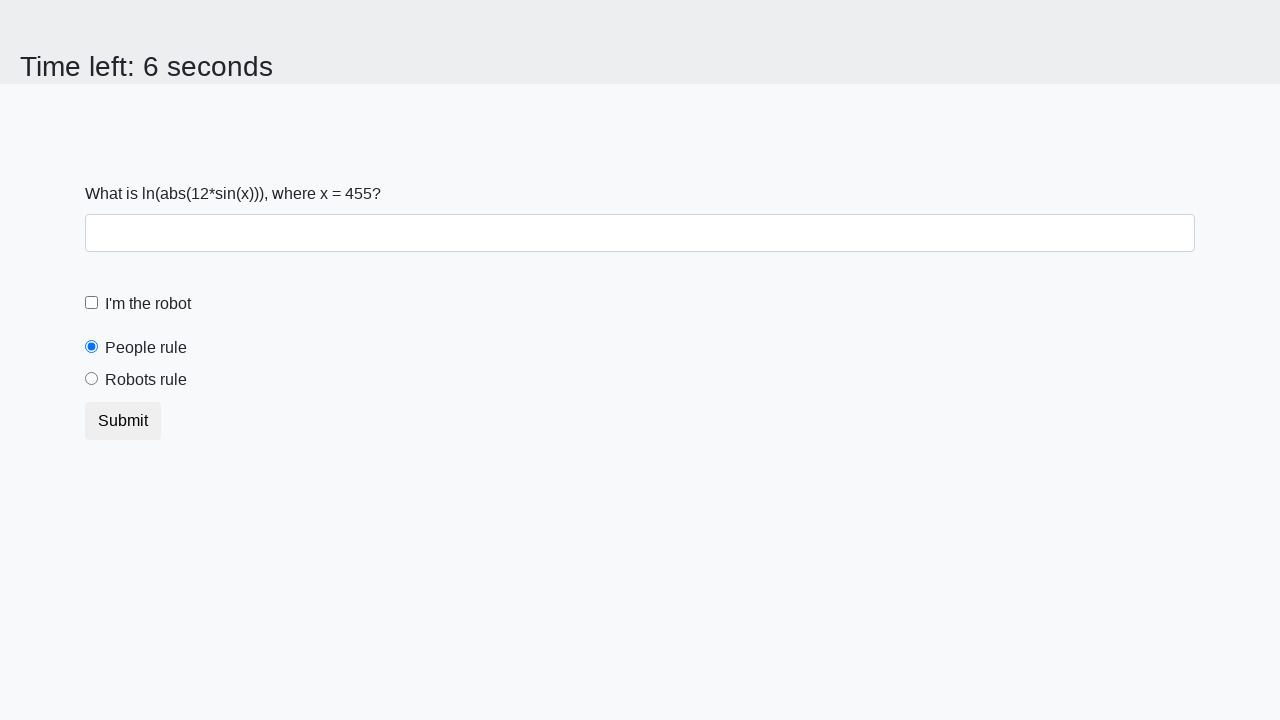

Filled answer field with calculated value: 1.8043590537174763 on #answer
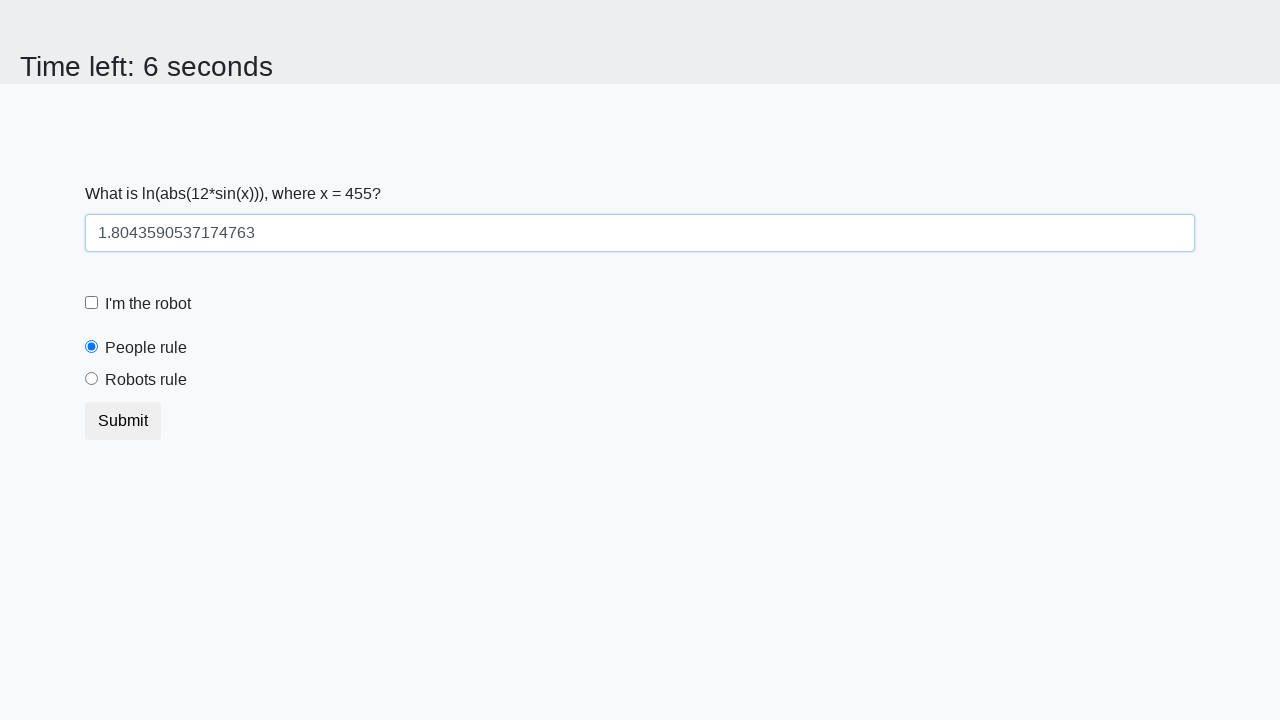

Clicked the robot checkbox at (92, 303) on #robotCheckbox
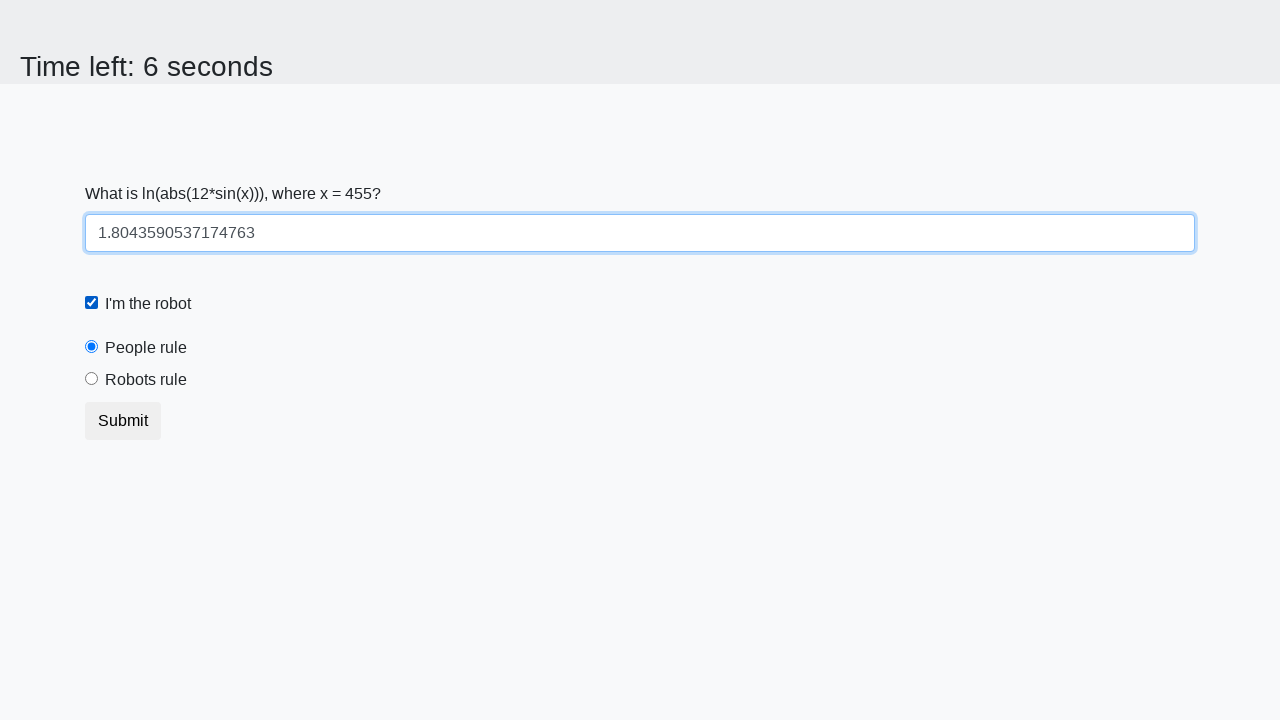

Clicked the robots rule radio button at (92, 379) on #robotsRule
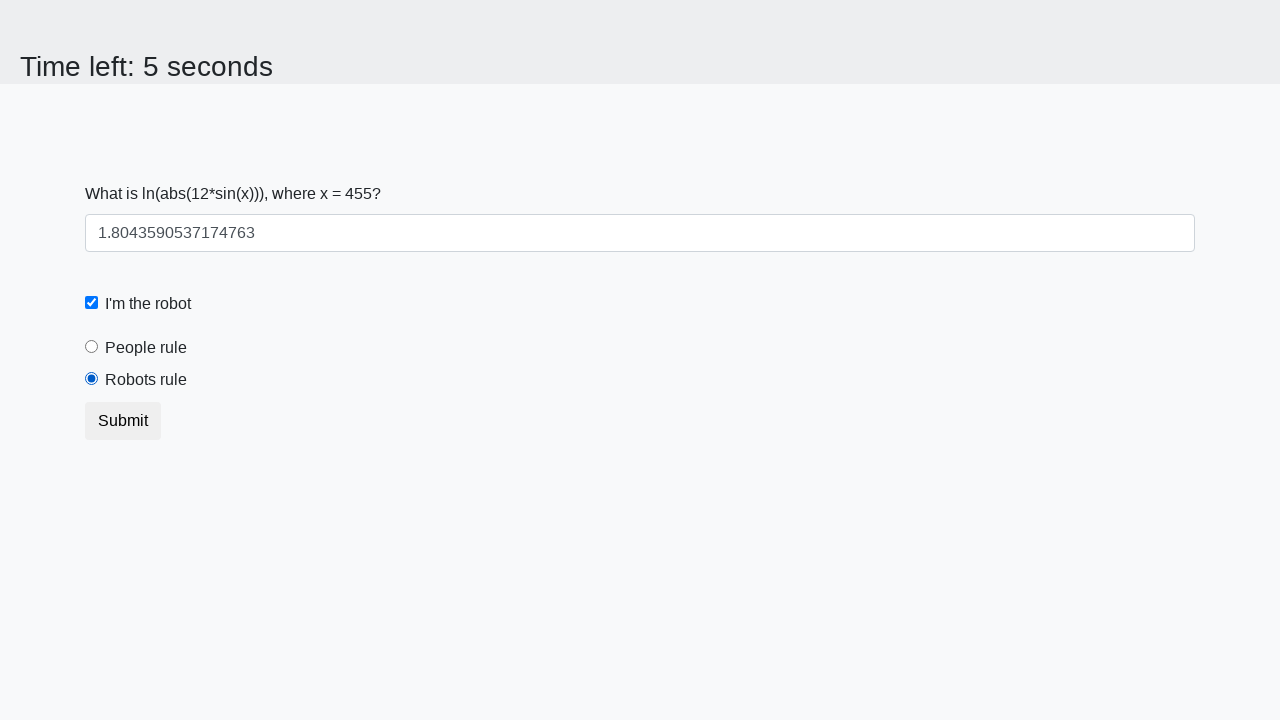

Clicked the submit button to complete the form at (123, 421) on .btn
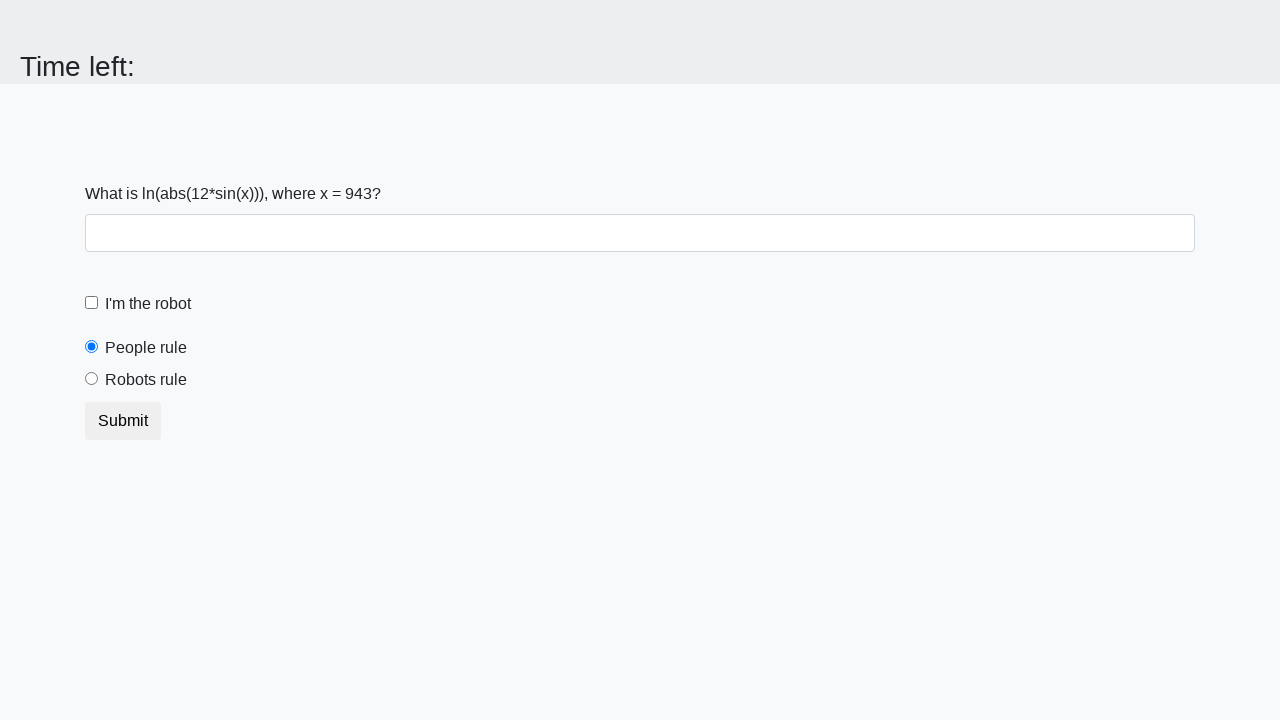

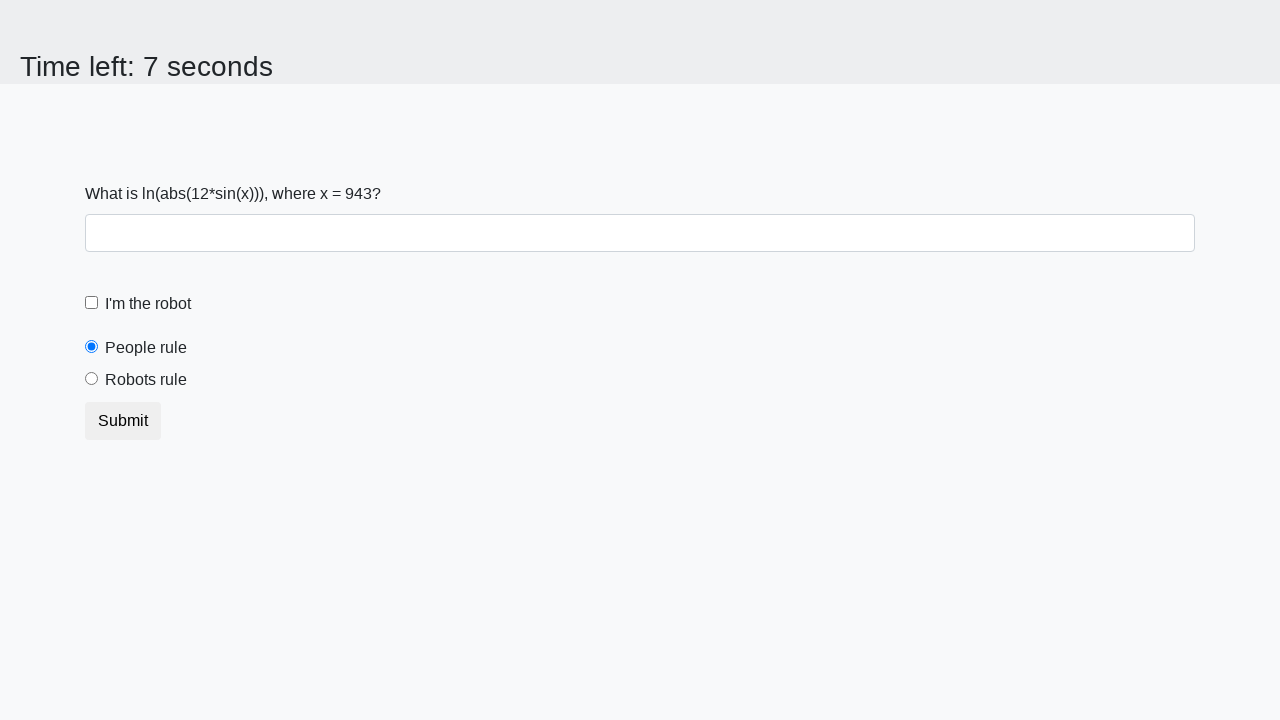